Tests autocomplete/autosuggest dropdown functionality by typing a partial country name, selecting "India" from the suggestions list, and verifying the selection was applied correctly.

Starting URL: https://rahulshettyacademy.com/dropdownsPractise/

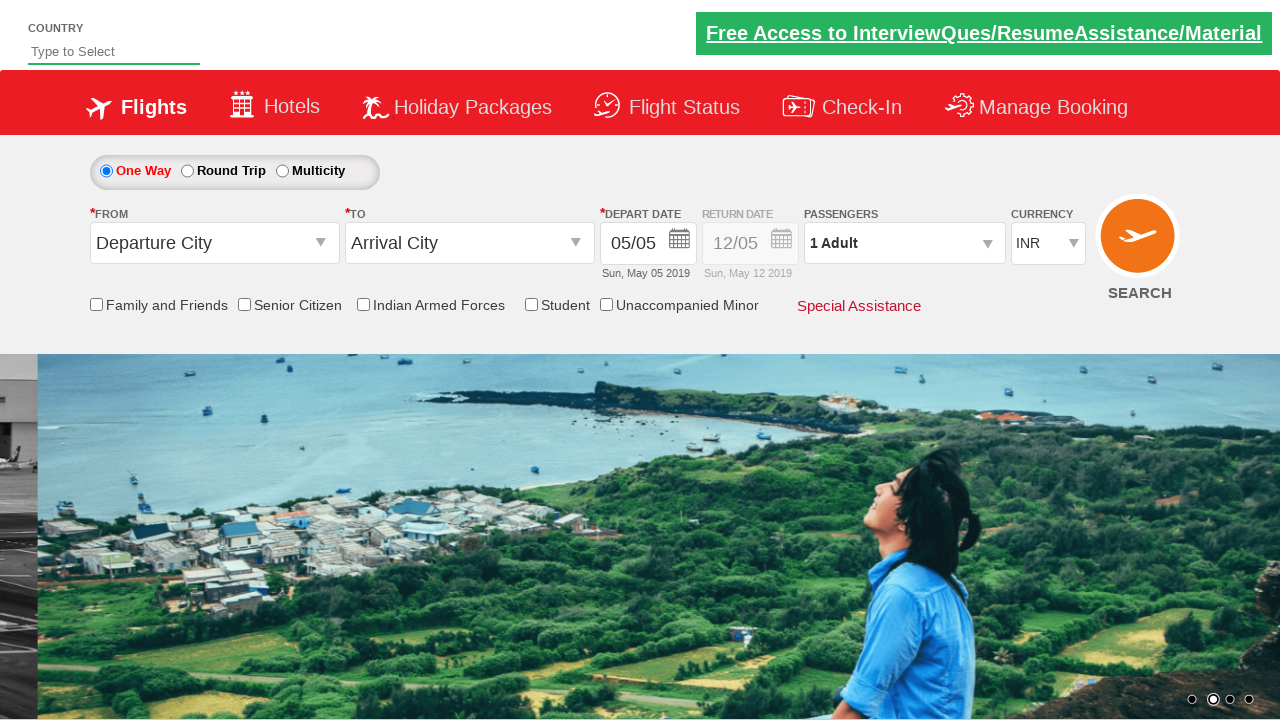

Typed 'ind' in autosuggest field to trigger dropdown suggestions on #autosuggest
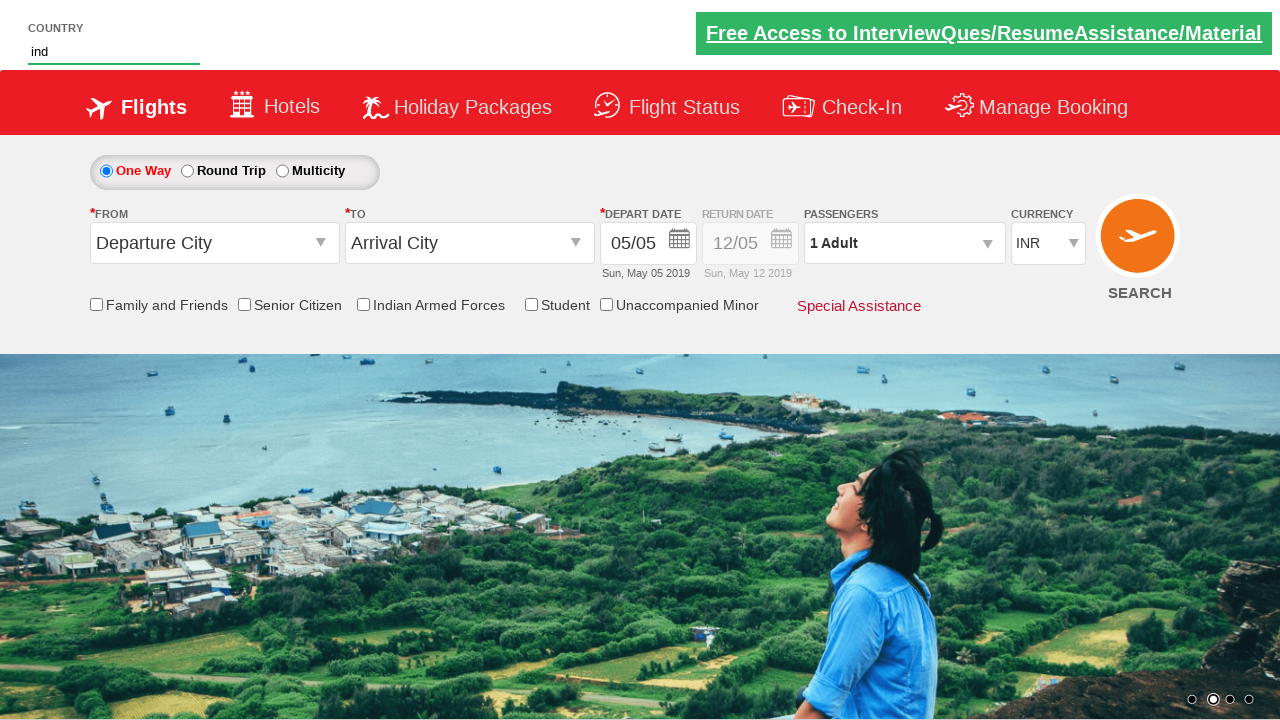

Autocomplete suggestions dropdown appeared
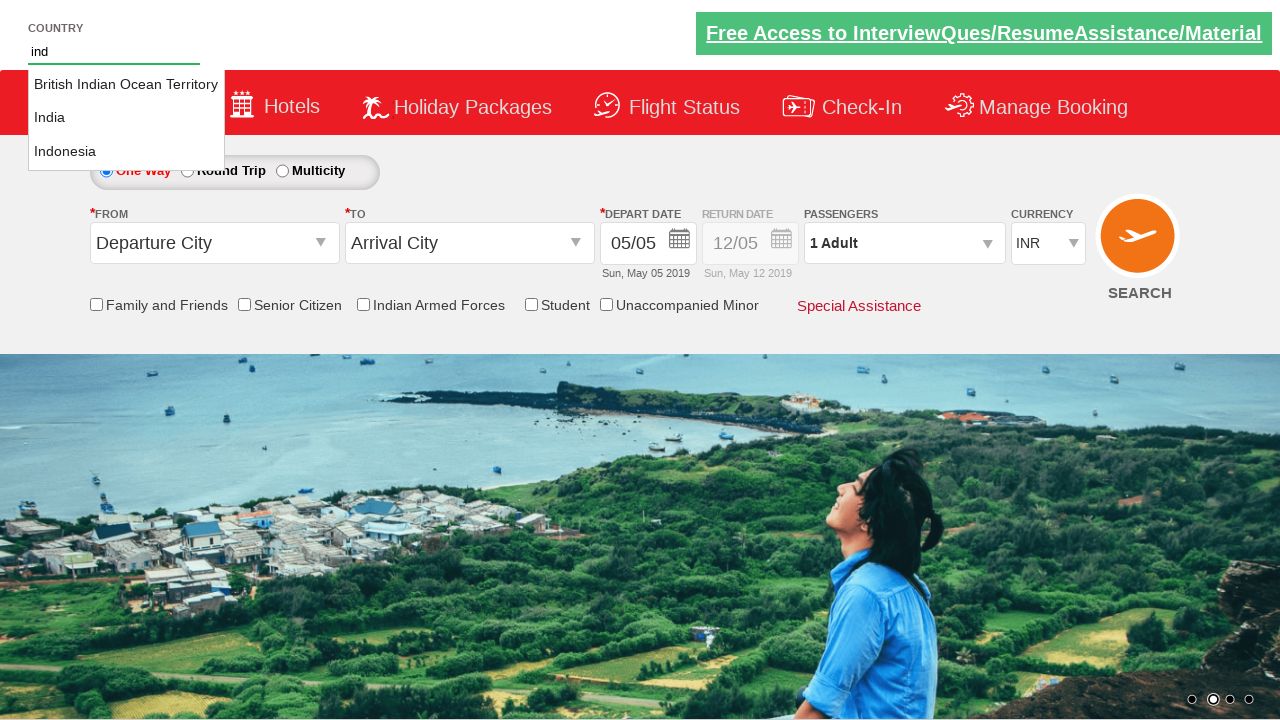

Selected 'India' from autosuggest dropdown at (126, 118) on li.ui-menu-item a >> nth=1
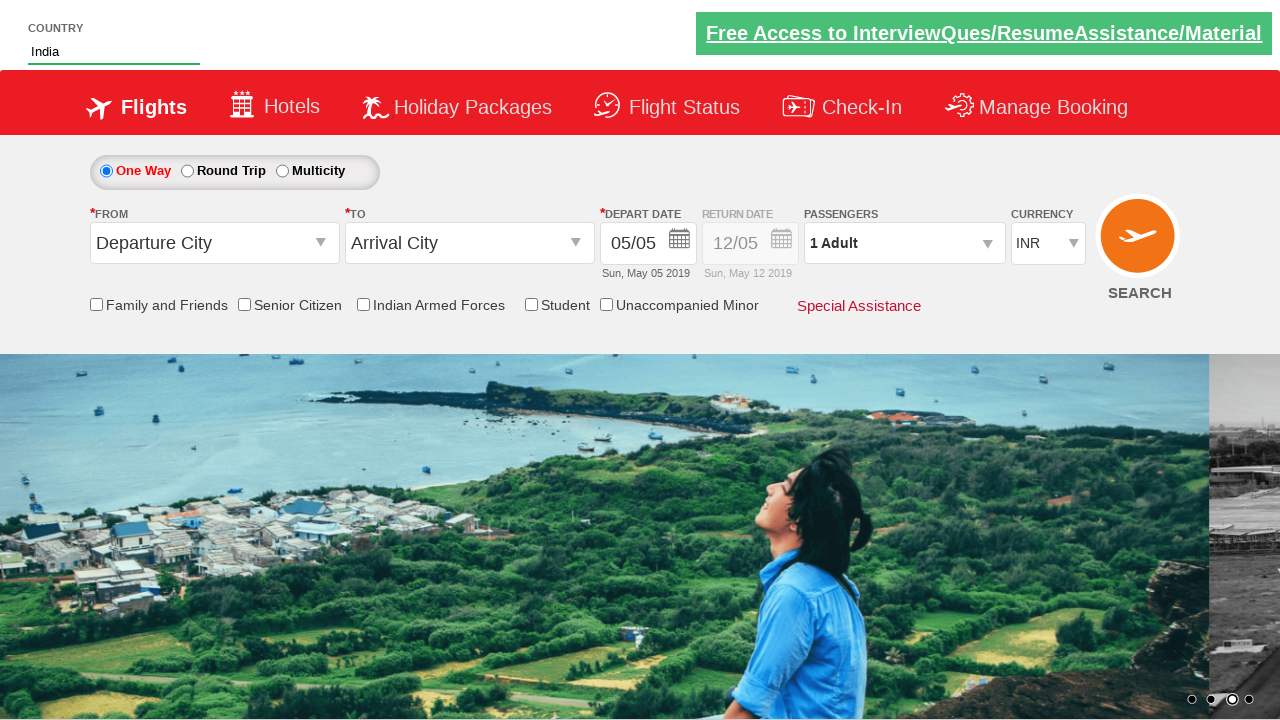

Verified that 'India' was successfully selected in the autosuggest field
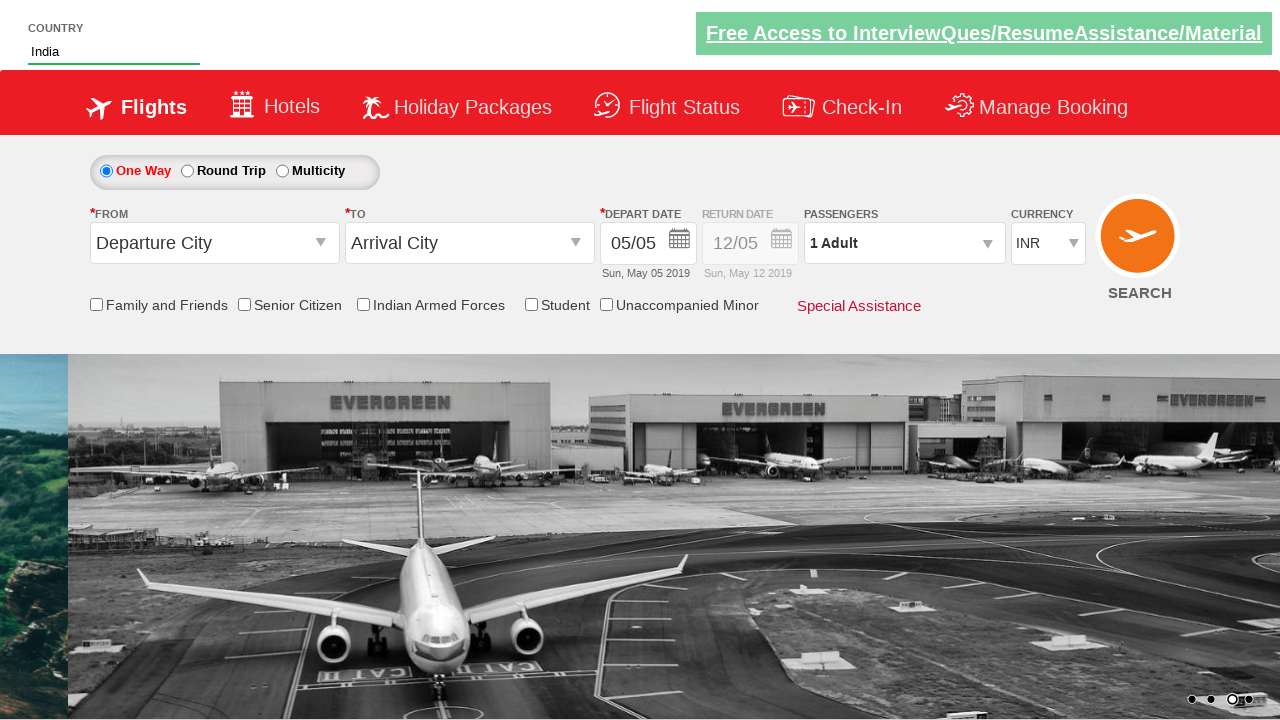

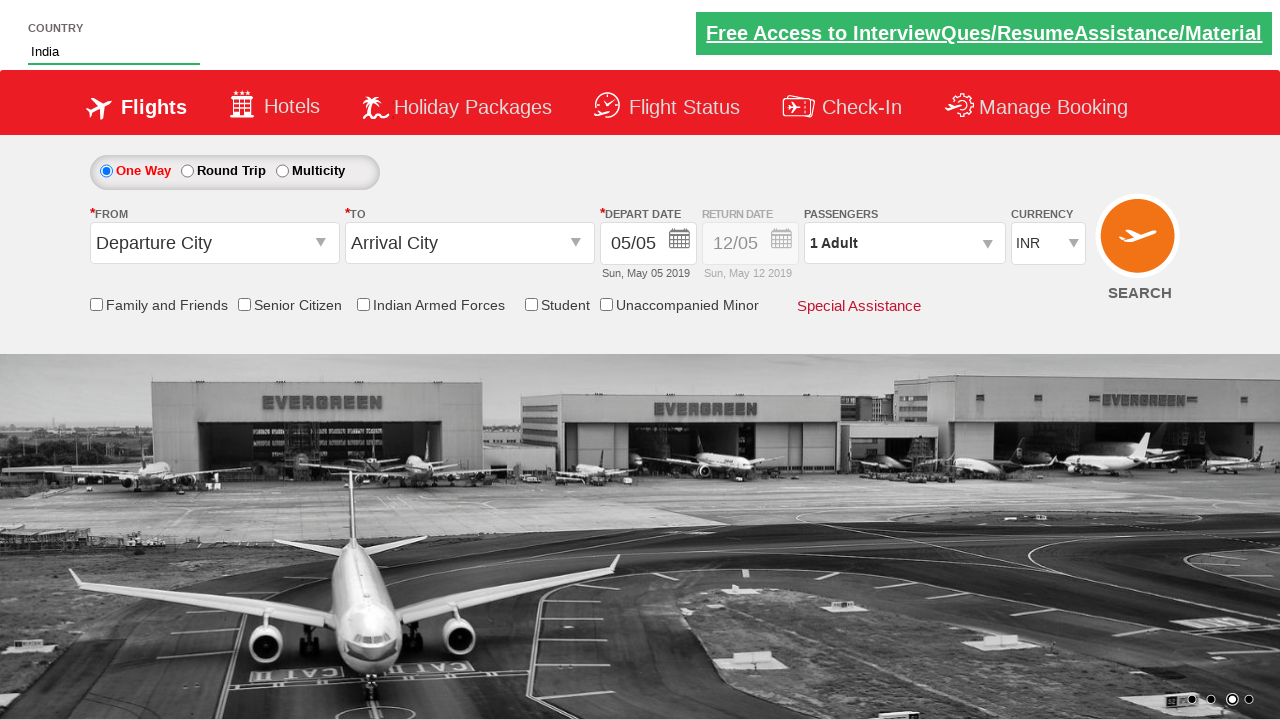